Tests right-click (context click) functionality on a button element on the DemoQA buttons page

Starting URL: https://demoqa.com/buttons

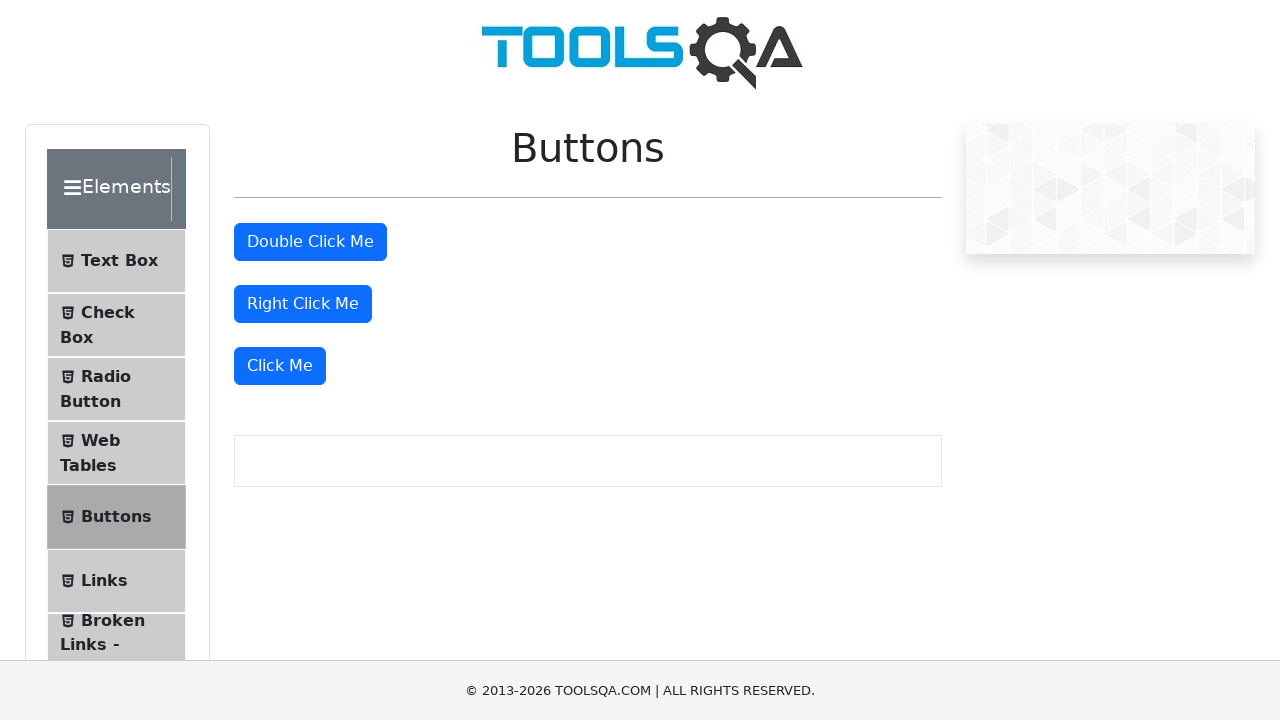

Navigated to DemoQA buttons page
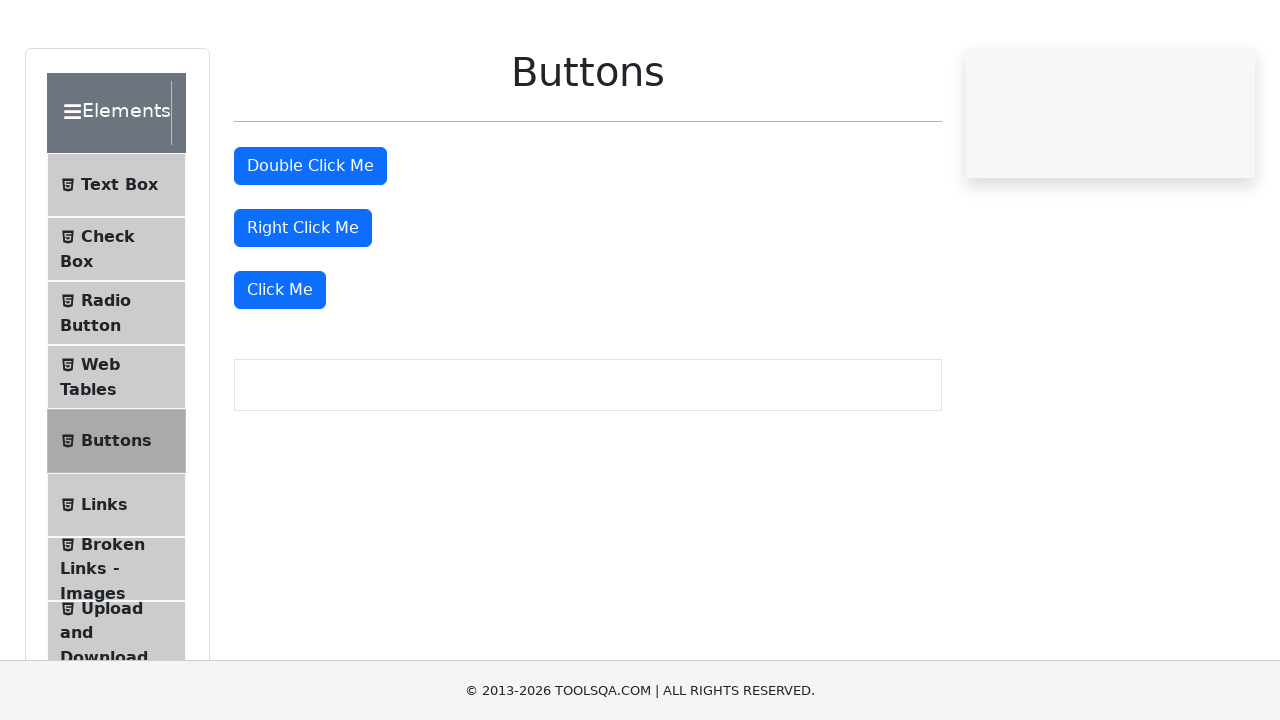

Right-clicked on the right-click button element at (303, 304) on #rightClickBtn
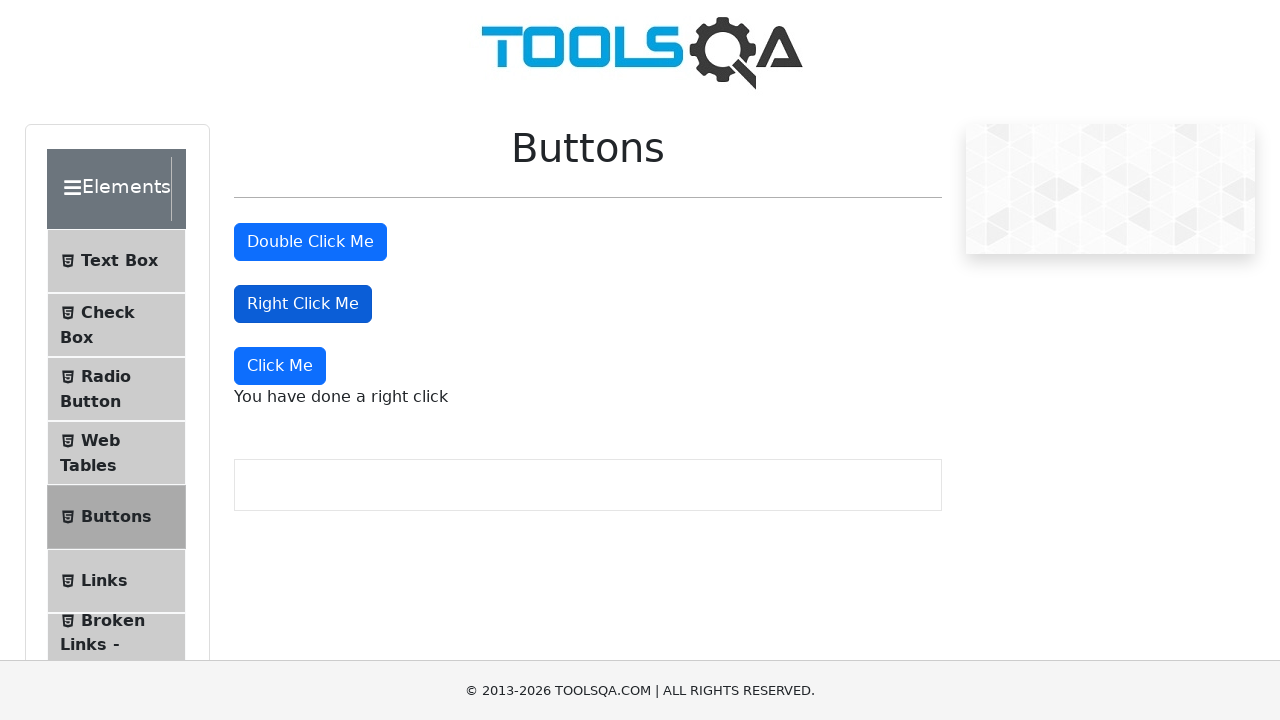

Right-click success message appeared
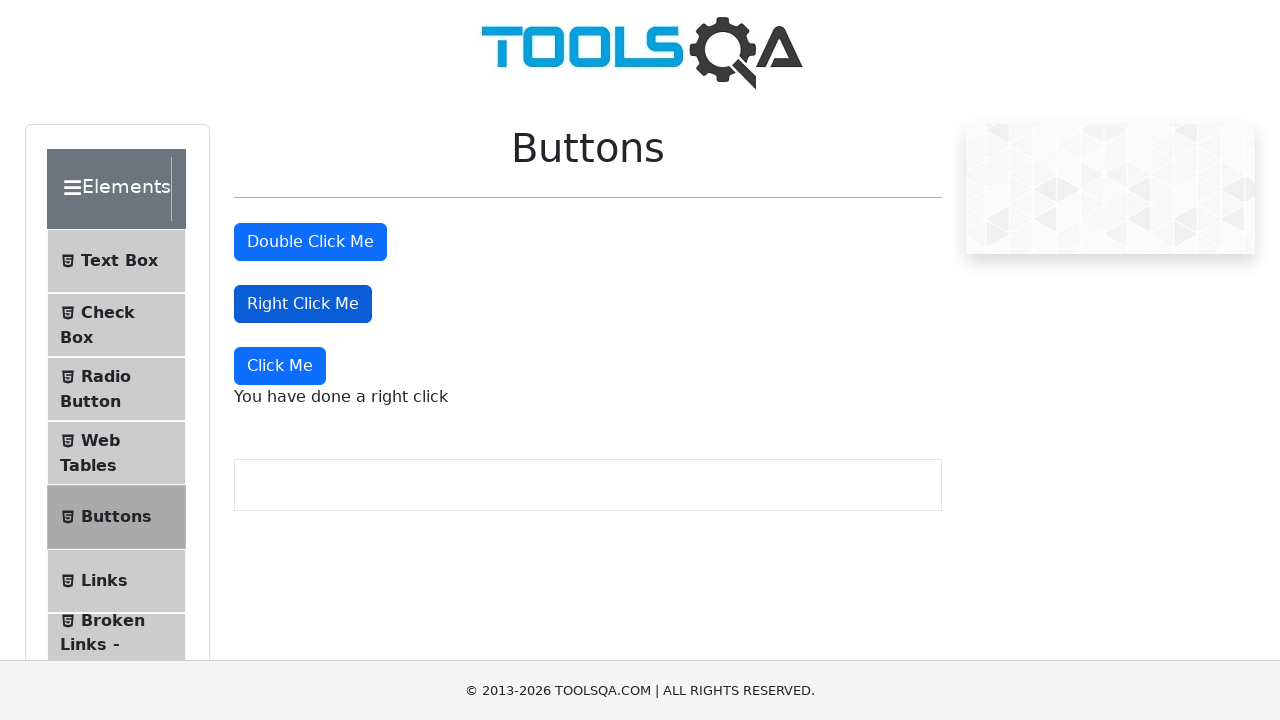

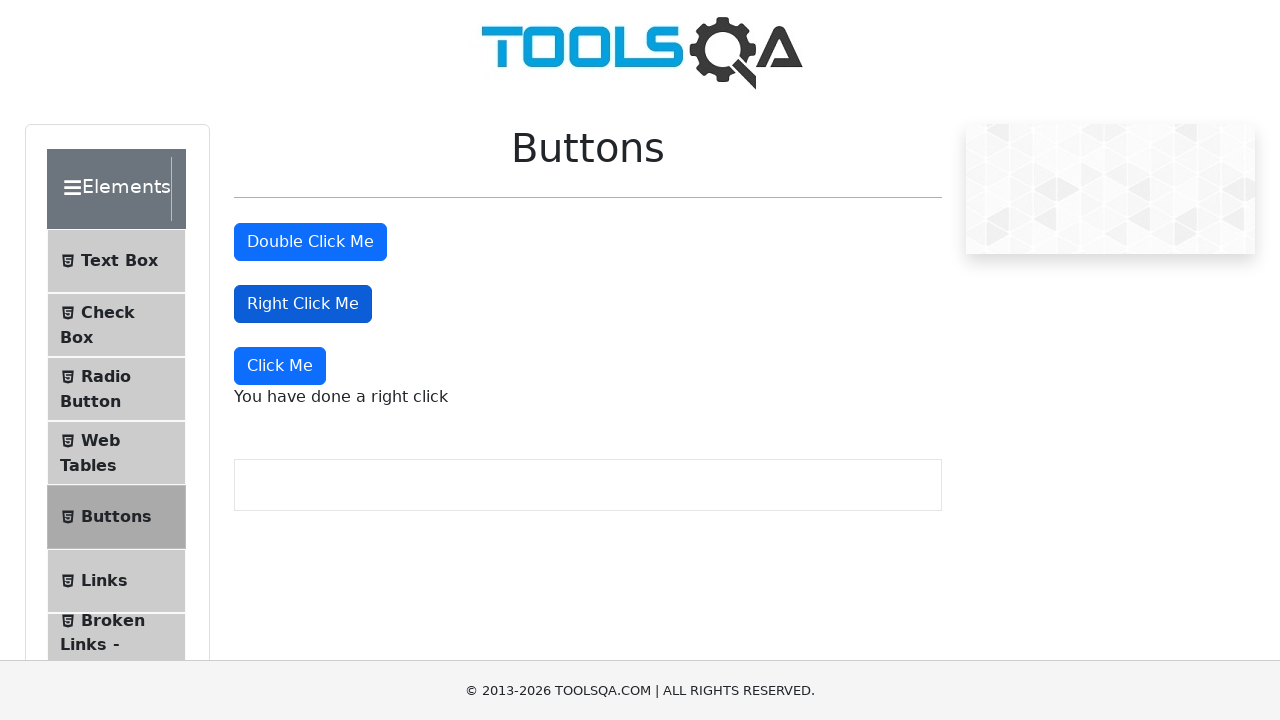